Tests marking all todo items as completed using the toggle-all checkbox

Starting URL: https://demo.playwright.dev/todomvc

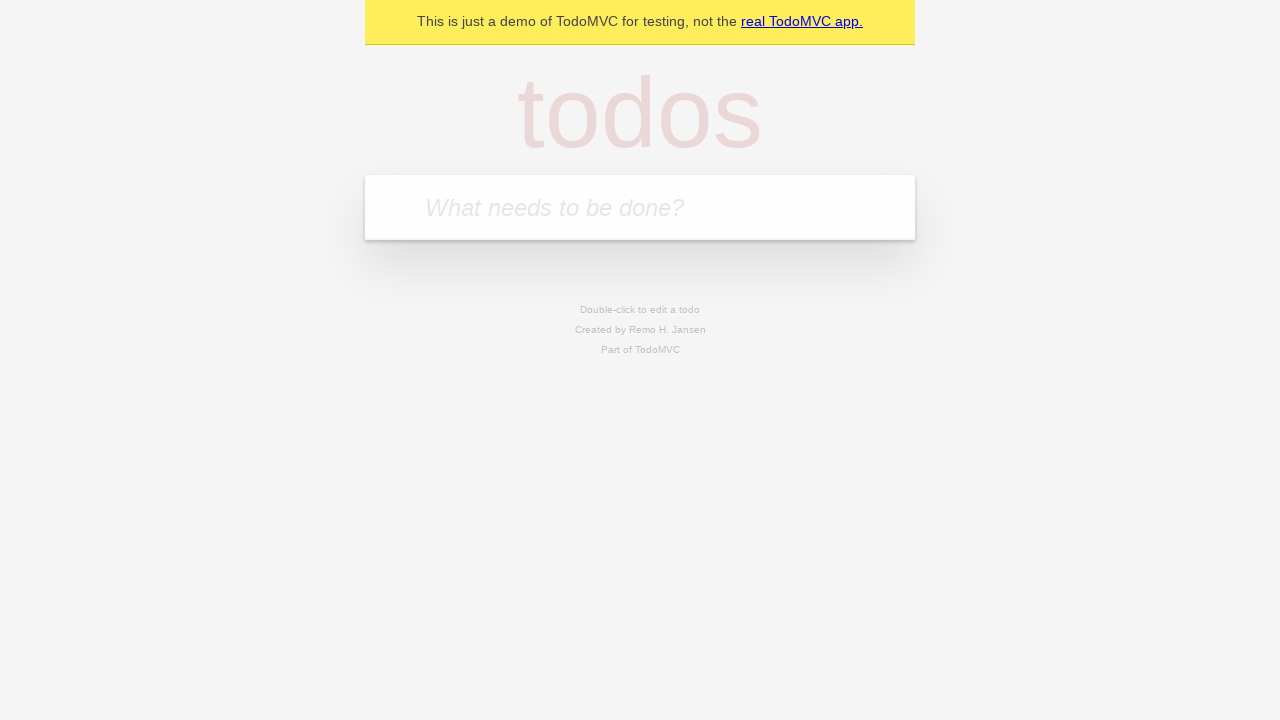

Filled first todo item 'buy some cheese' on internal:attr=[placeholder="What needs to be done?"i]
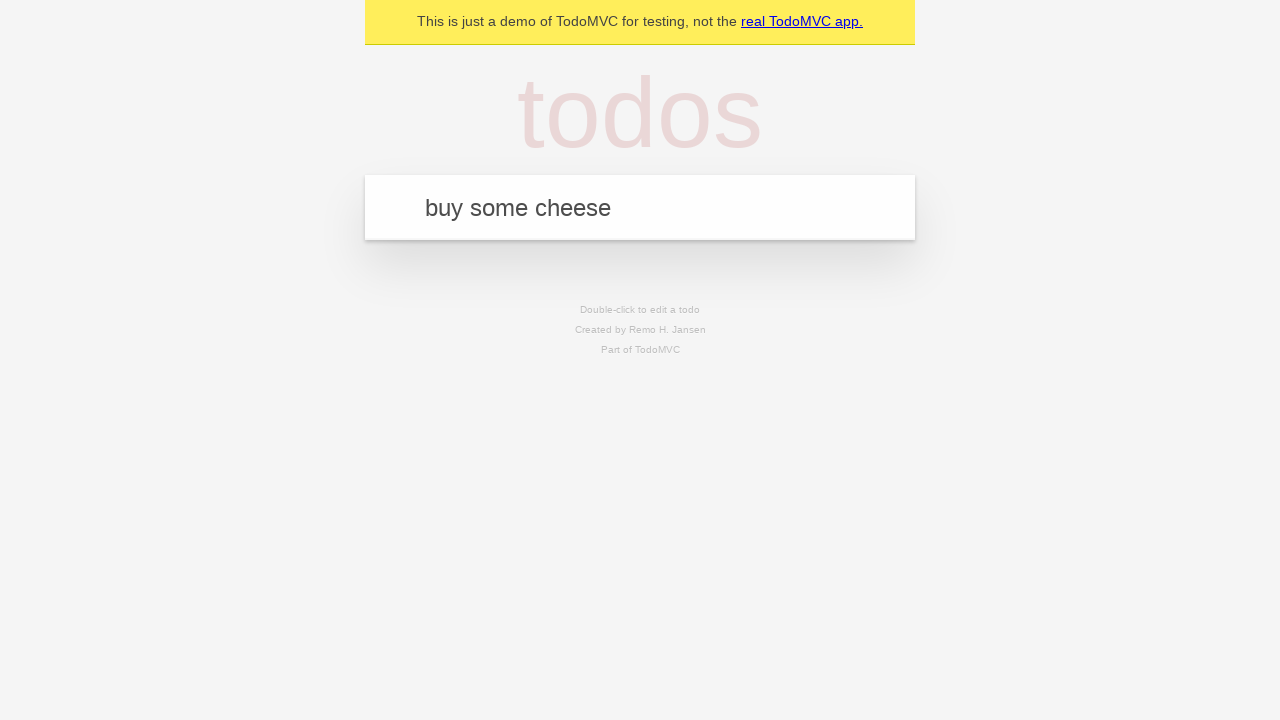

Pressed Enter to add first todo item on internal:attr=[placeholder="What needs to be done?"i]
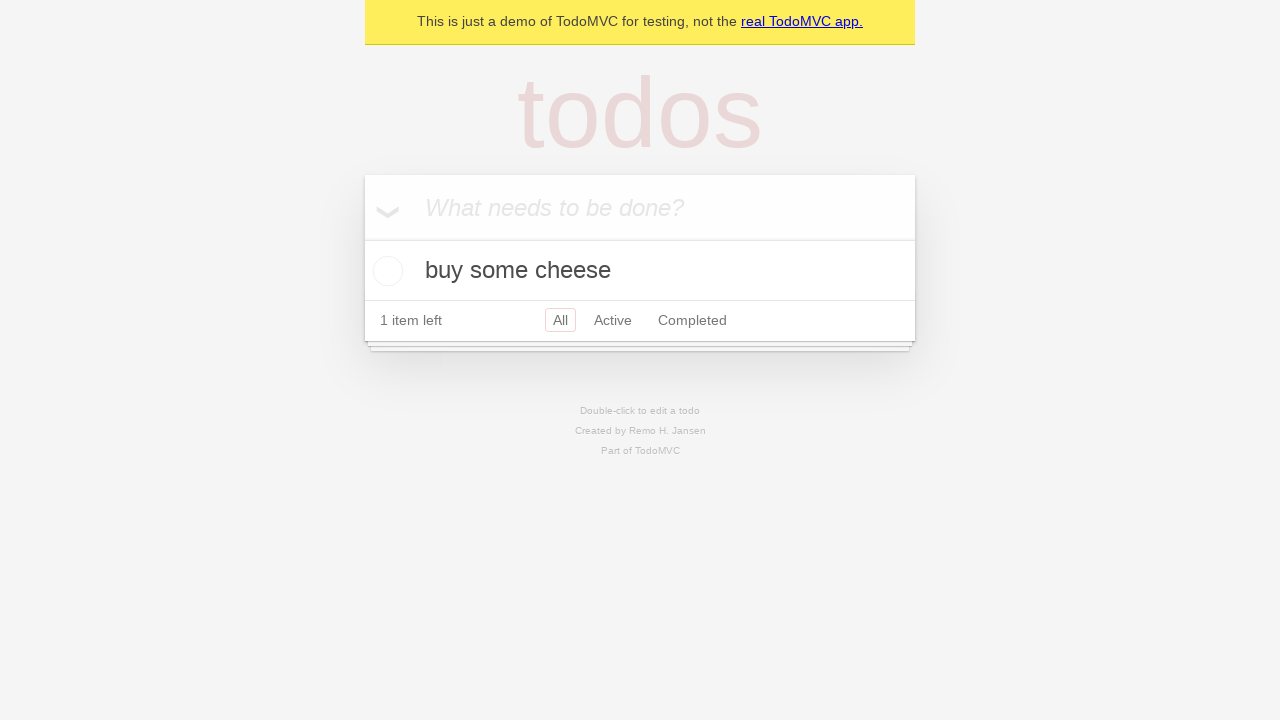

Filled second todo item 'feed the cat' on internal:attr=[placeholder="What needs to be done?"i]
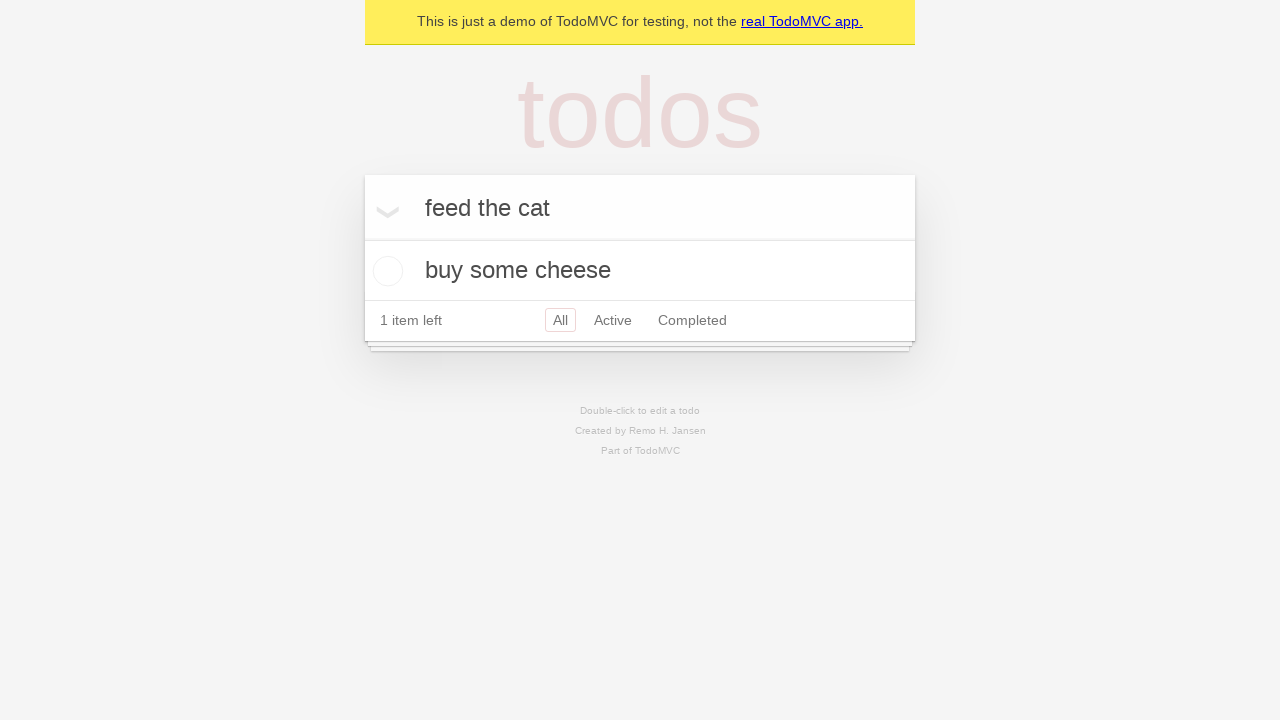

Pressed Enter to add second todo item on internal:attr=[placeholder="What needs to be done?"i]
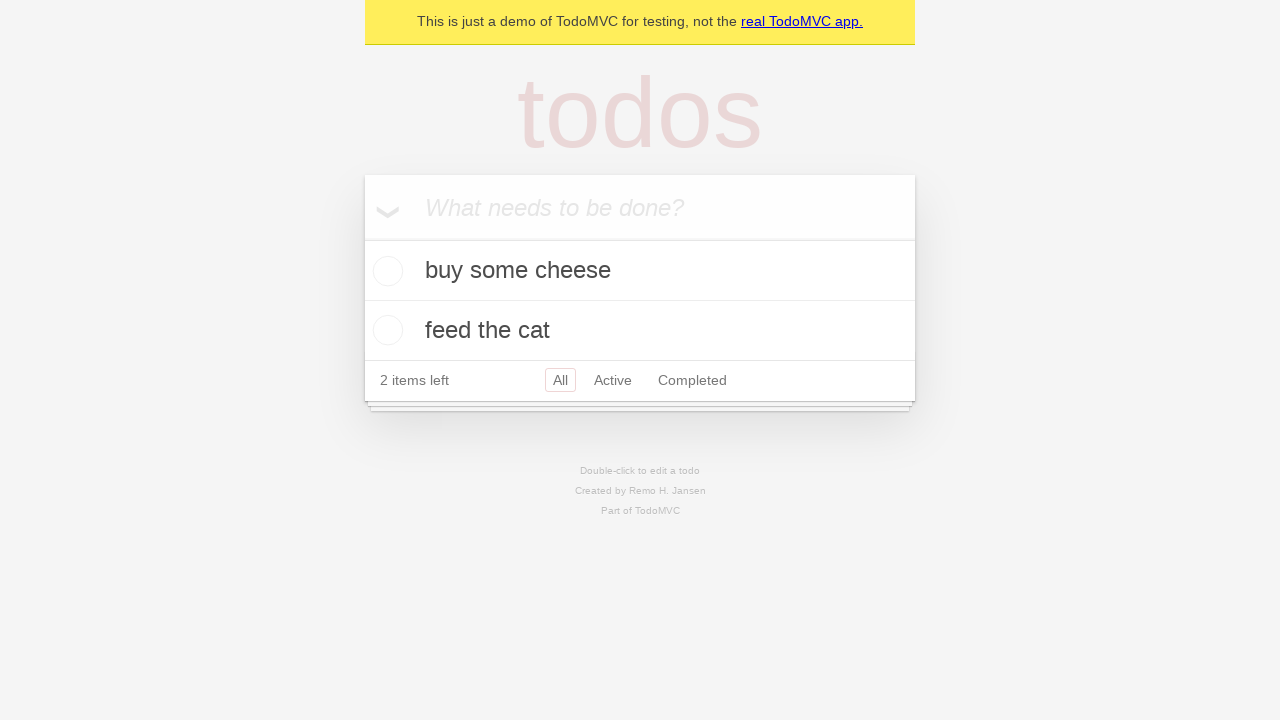

Filled third todo item 'book a doctors appointment' on internal:attr=[placeholder="What needs to be done?"i]
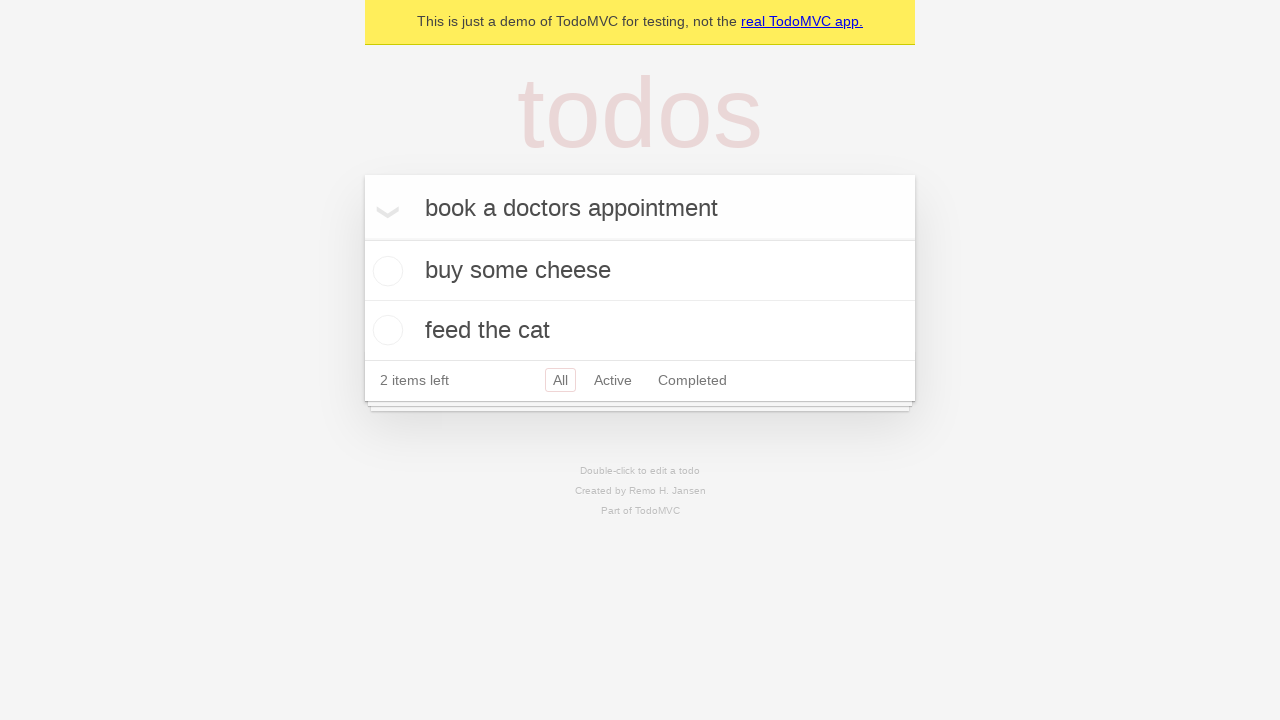

Pressed Enter to add third todo item on internal:attr=[placeholder="What needs to be done?"i]
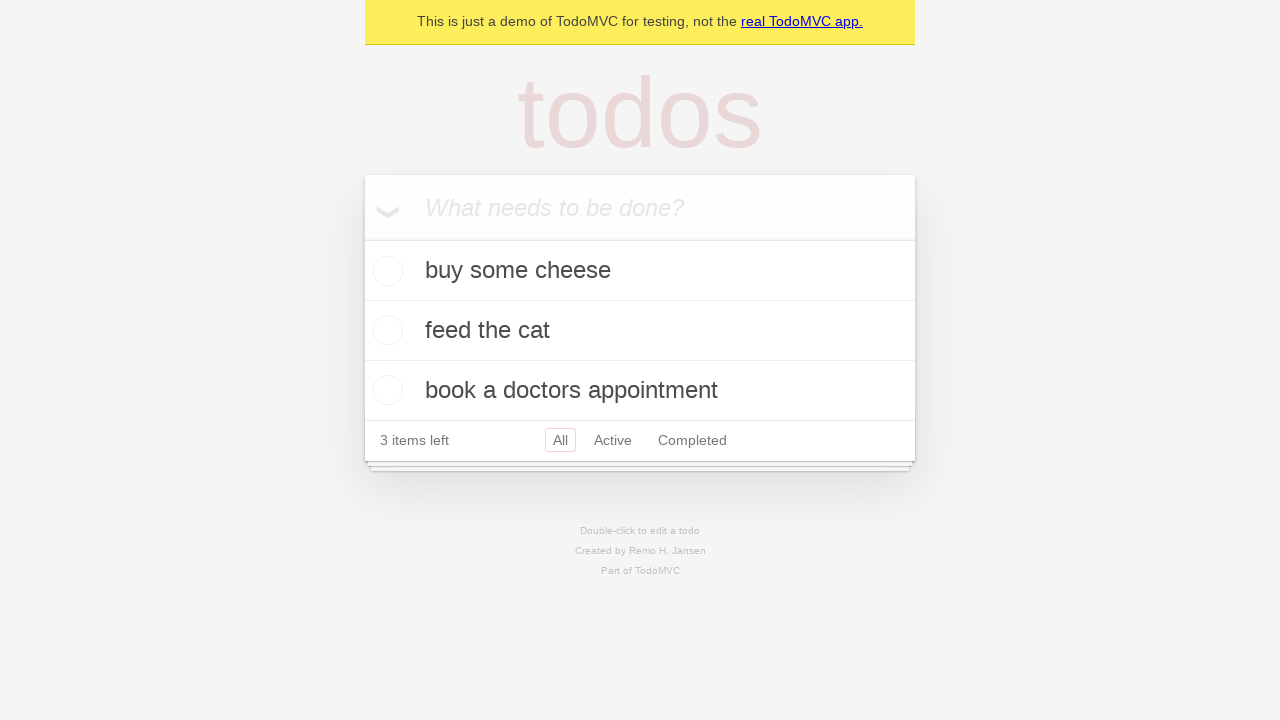

Clicked toggle-all checkbox to mark all items as completed at (362, 238) on internal:label="Mark all as complete"i
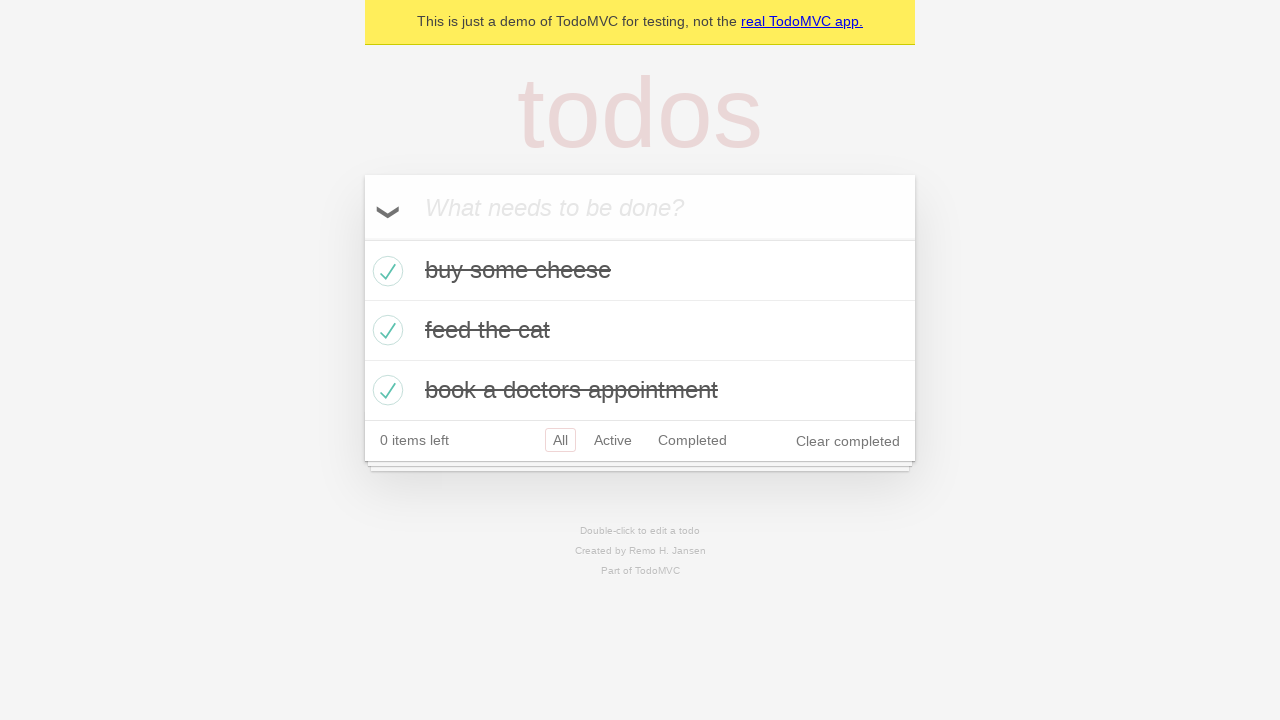

Verified all todo items are marked as completed
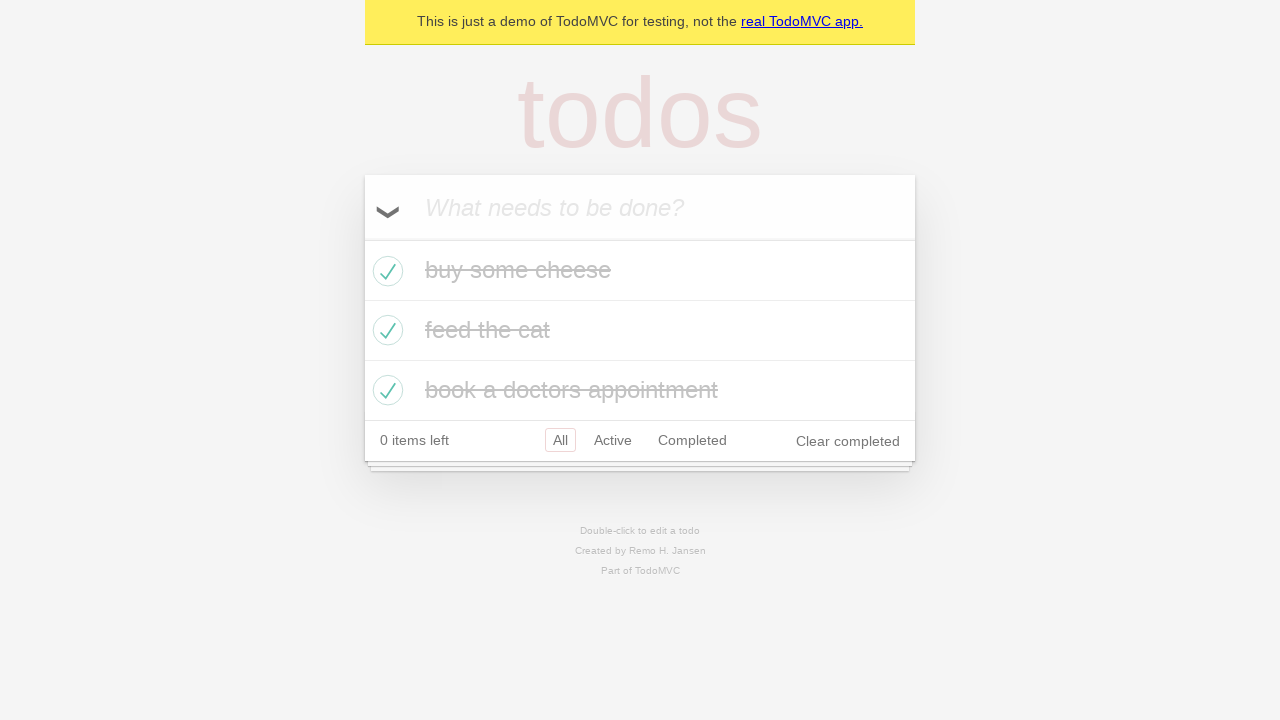

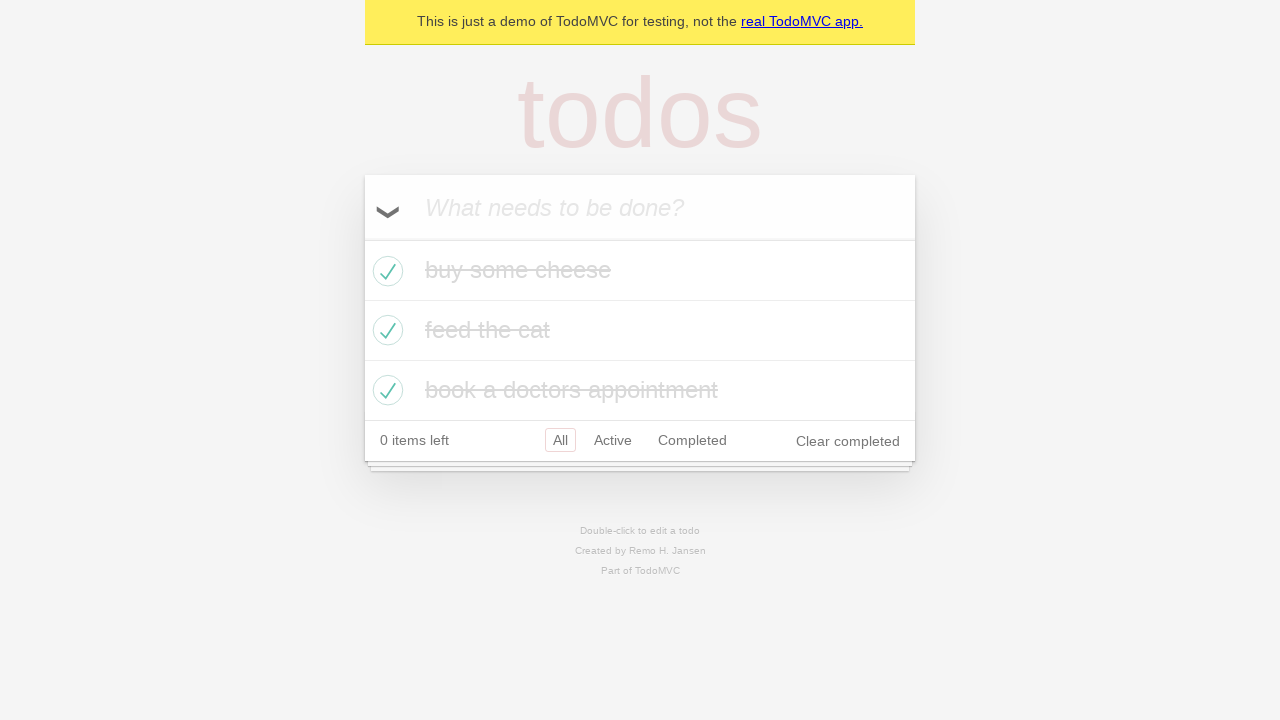